Tests a sign-up form by filling in first name, last name, and email fields, then clicking the sign-up button

Starting URL: https://secure-retreat-92358.herokuapp.com/

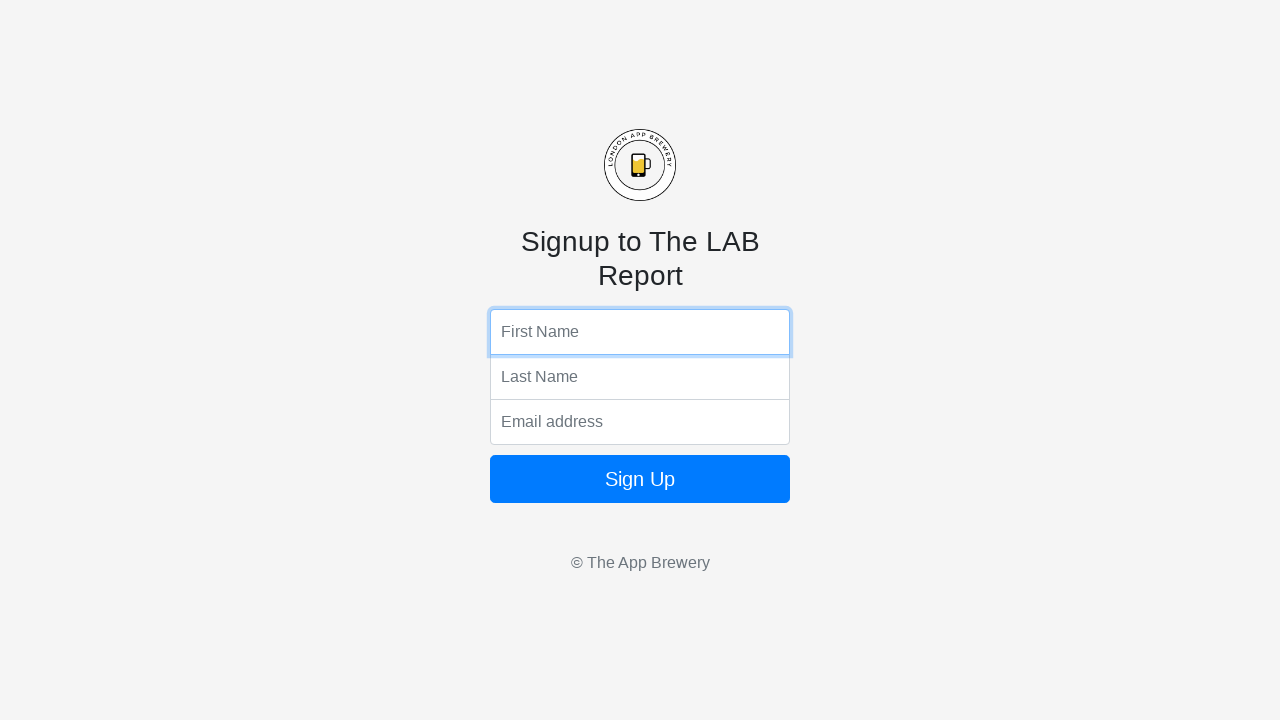

Filled first name field with 'krloves' on input[name='fName']
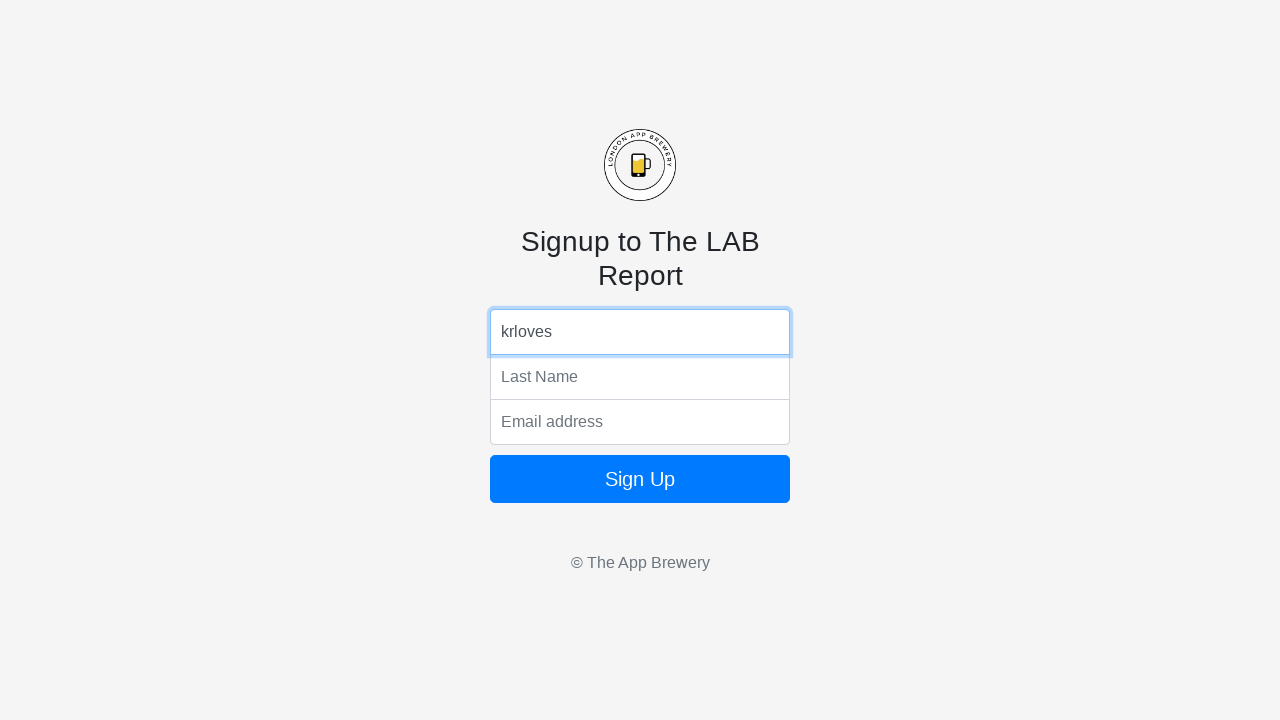

Filled last name field with 'testing' on input[name='lName']
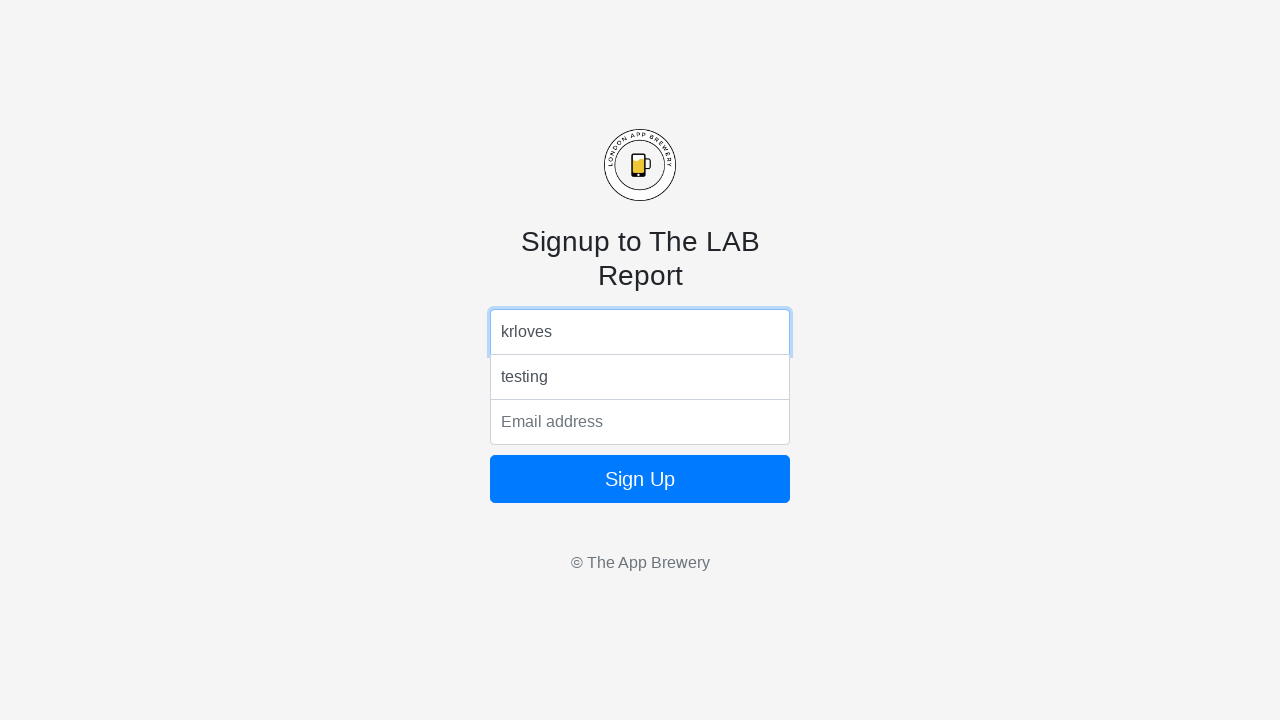

Filled email field with 'sample@gmail.com' on input[name='email']
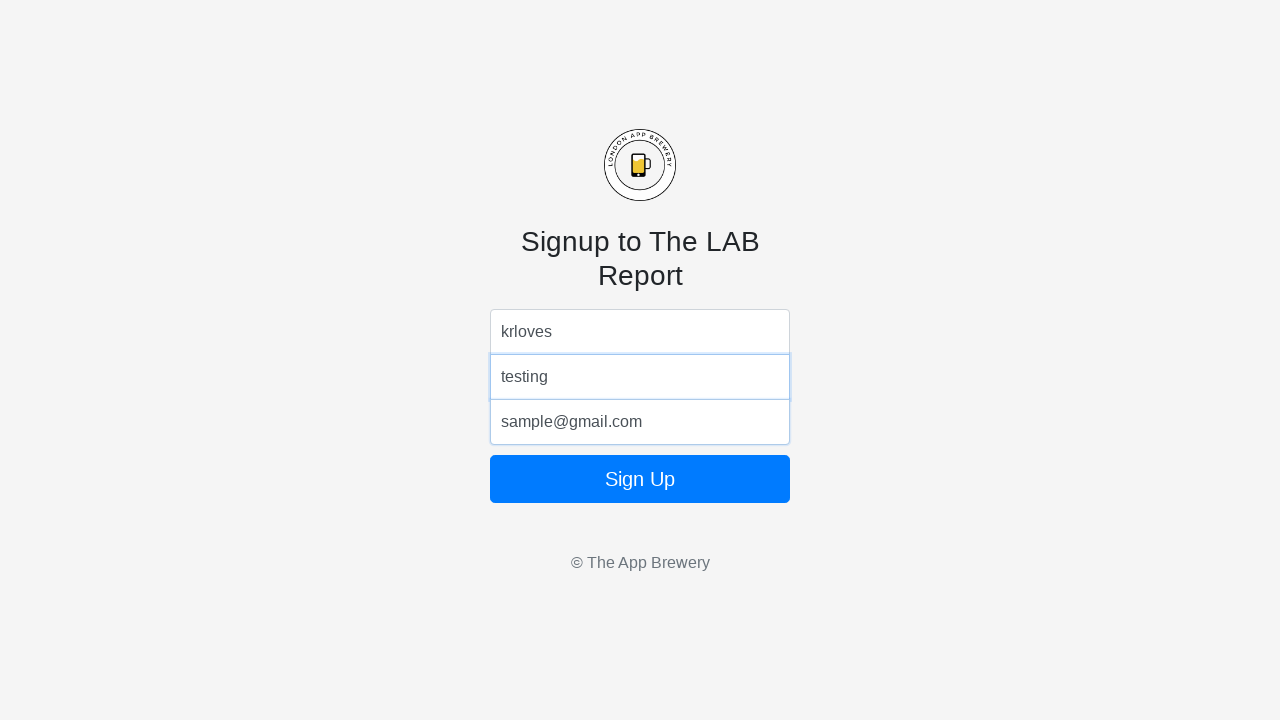

Clicked sign-up button to submit the form at (640, 479) on xpath=//html/body/form/button
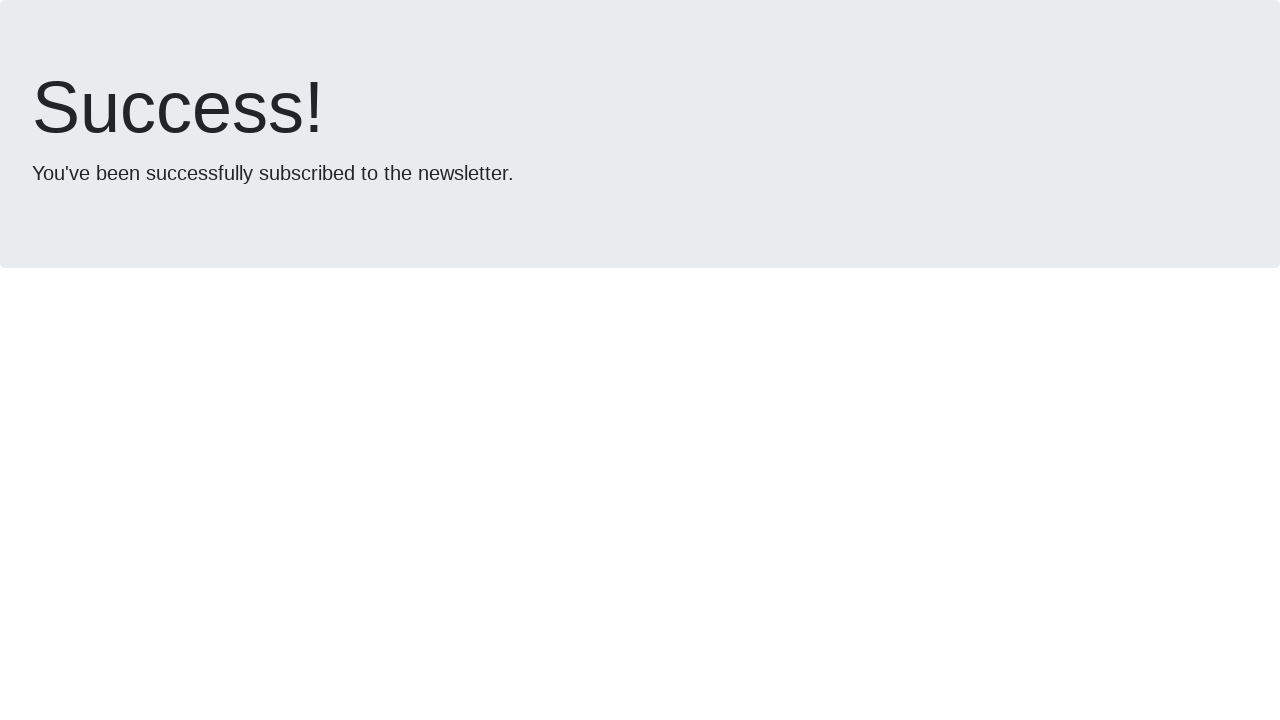

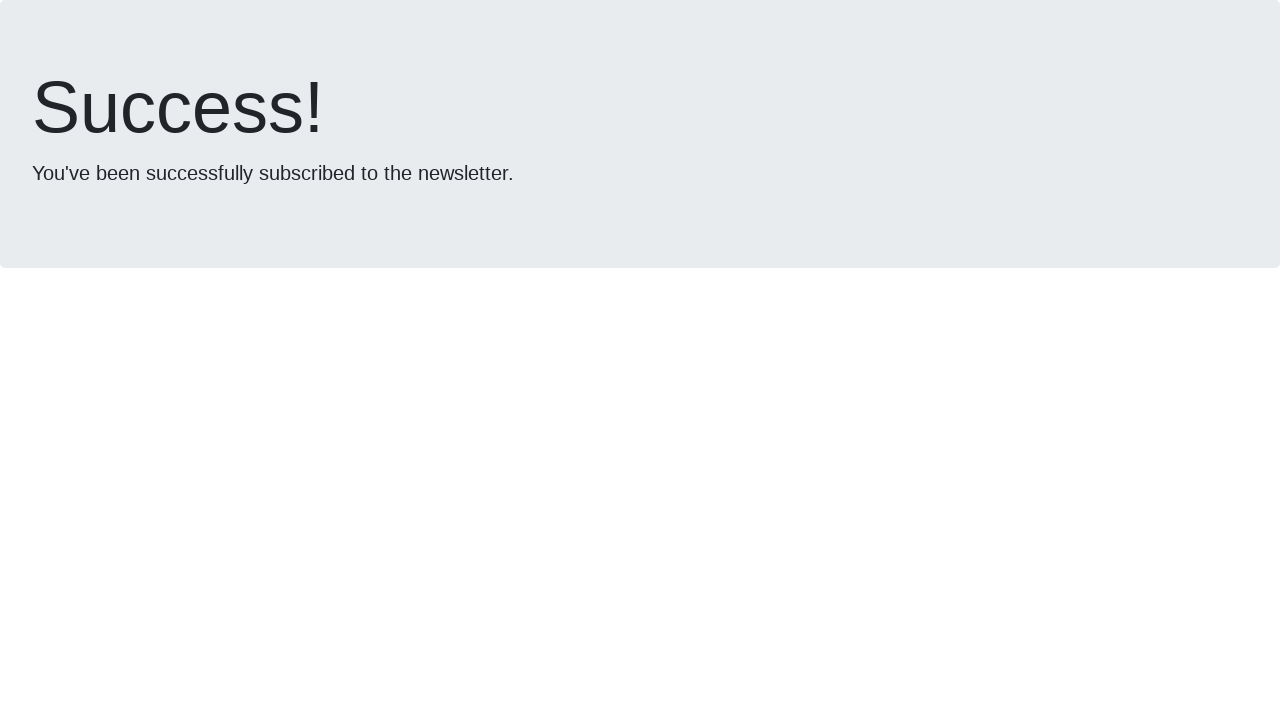